Verifies that the OrangeHRM logo is displayed on the login page by checking the visibility of the branding element.

Starting URL: https://opensource-demo.orangehrmlive.com/web/index.php/auth/login

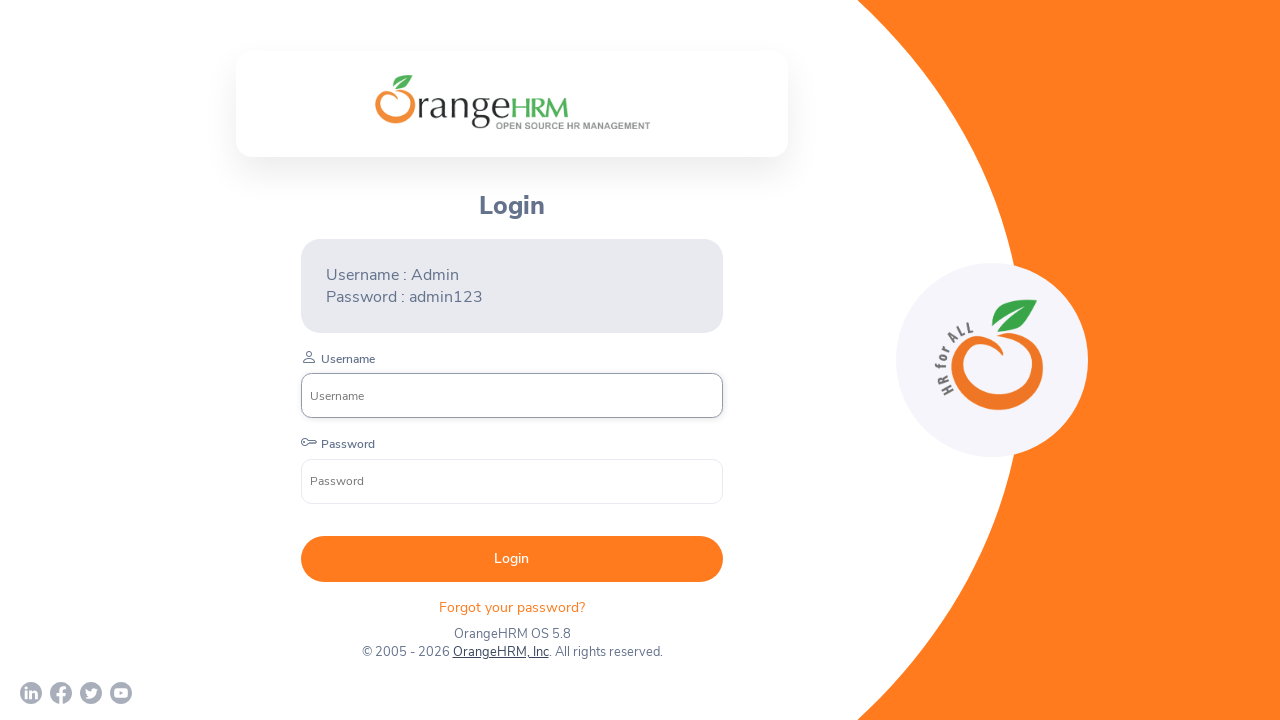

Located OrangeHRM logo branding element
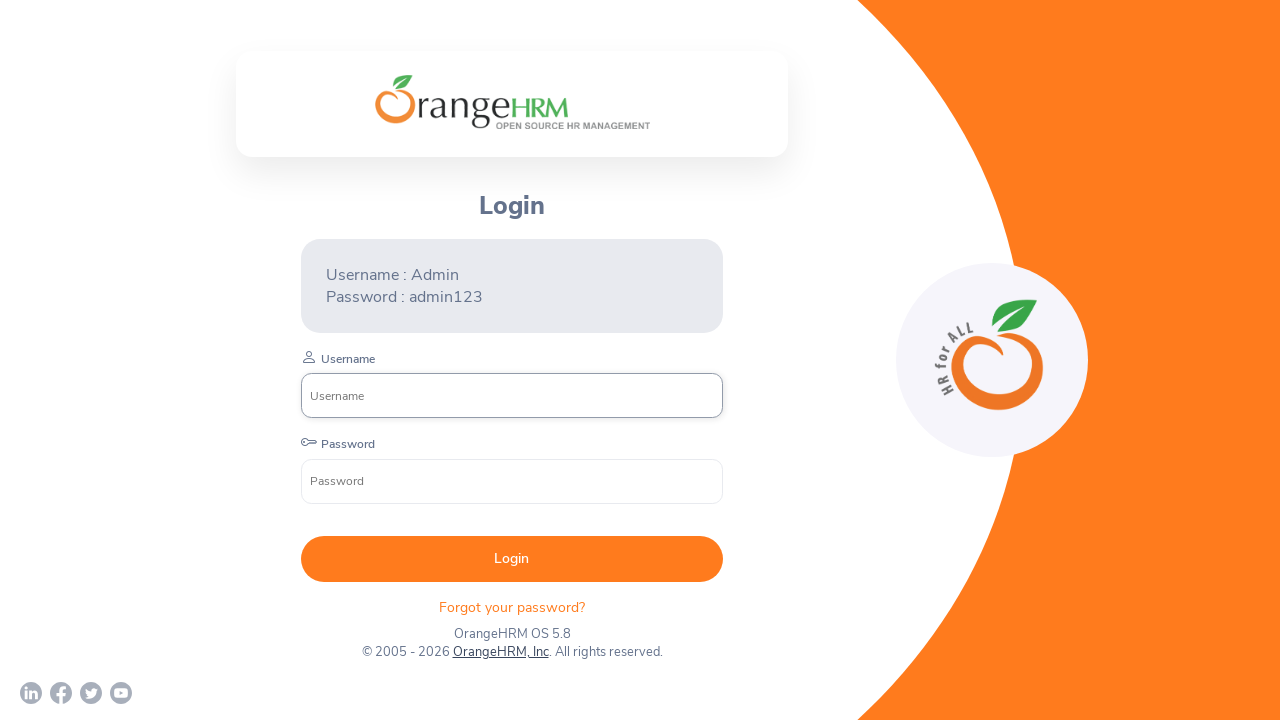

OrangeHRM logo became visible on the login page
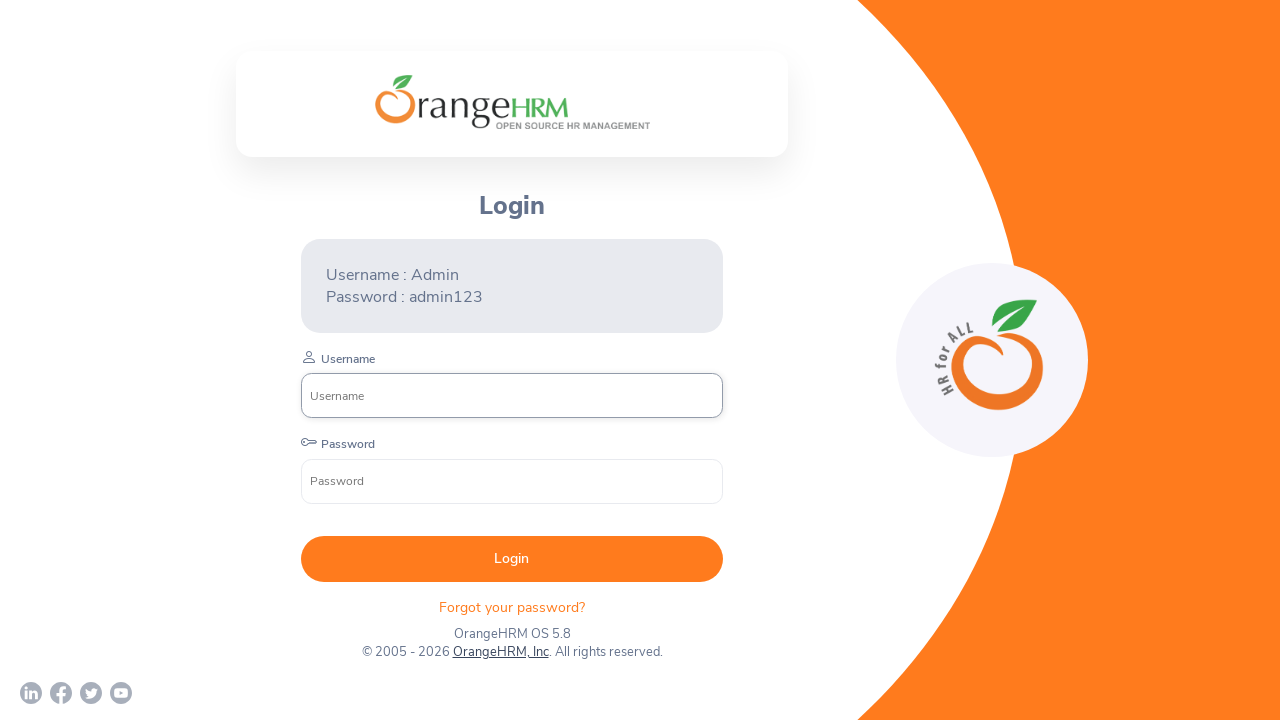

Verified that OrangeHRM logo is visible
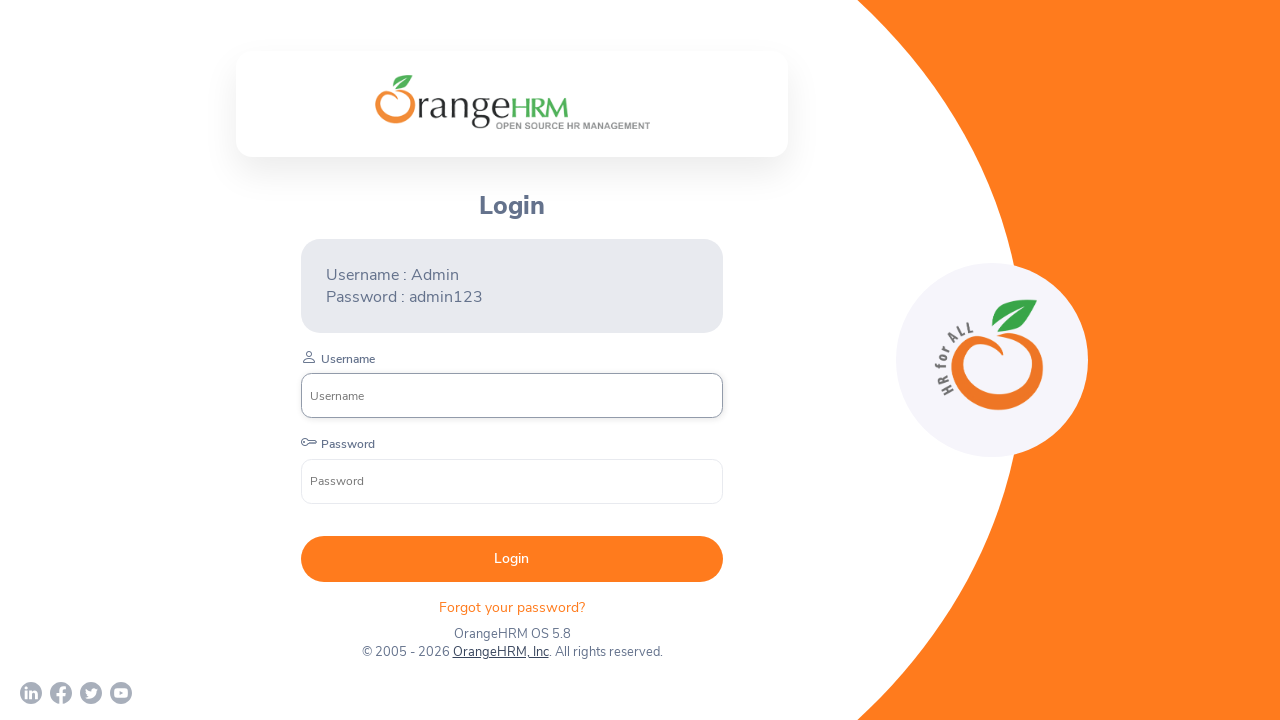

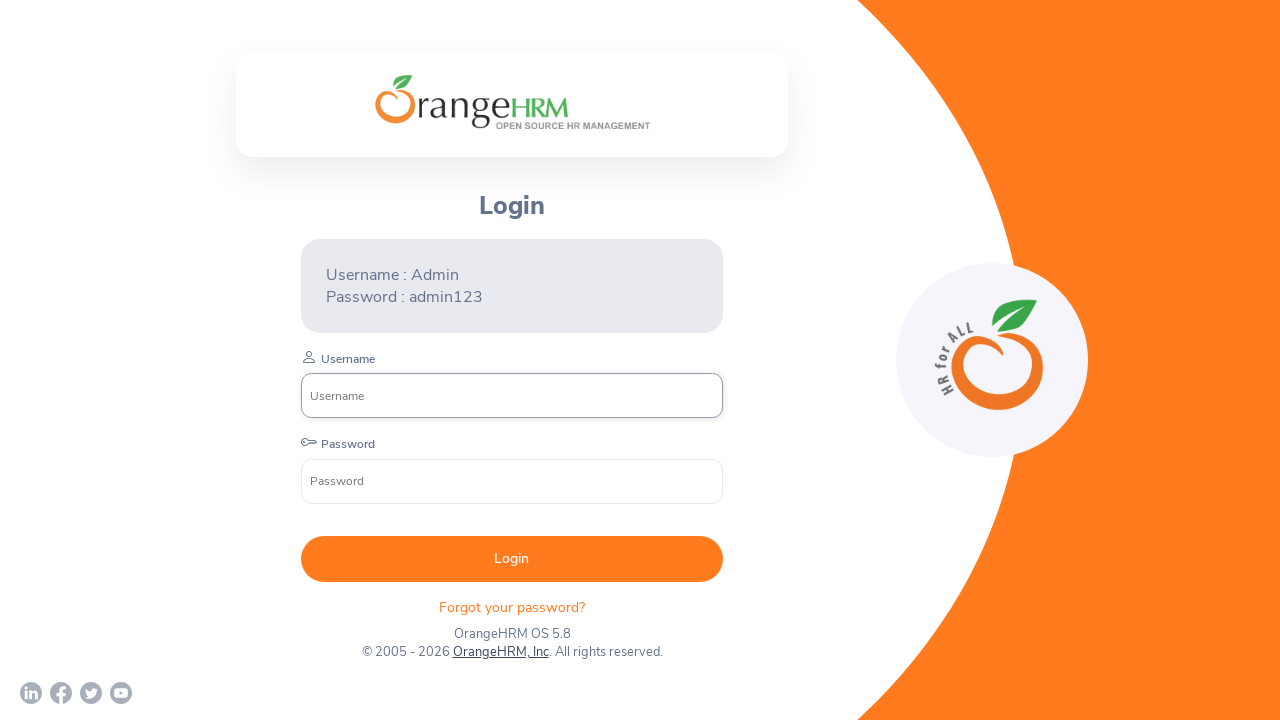